Tests the prompt box functionality by clicking "Show prompt box" button and dismissing it, verifying the cancel message is displayed

Starting URL: https://testpages.herokuapp.com/styled/alerts/alert-test.html

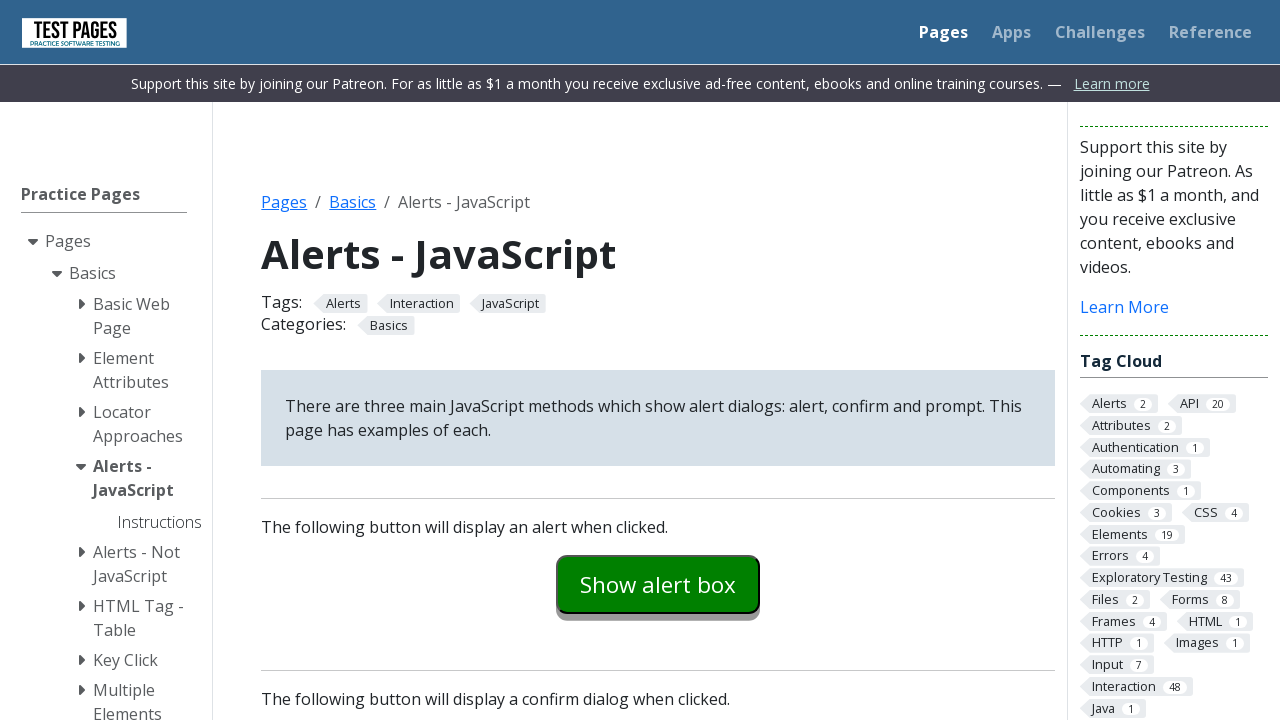

Set up dialog handler to dismiss prompt boxes
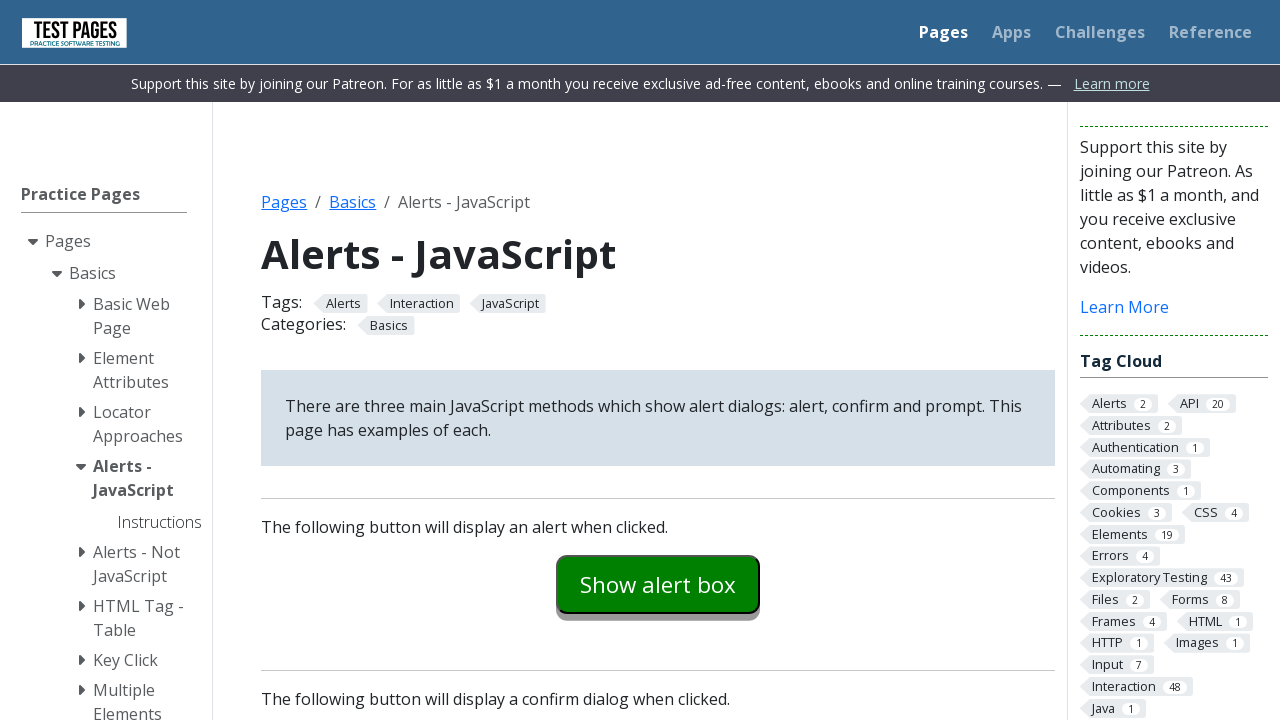

Clicked 'Show prompt box' button at (658, 360) on #promptexample
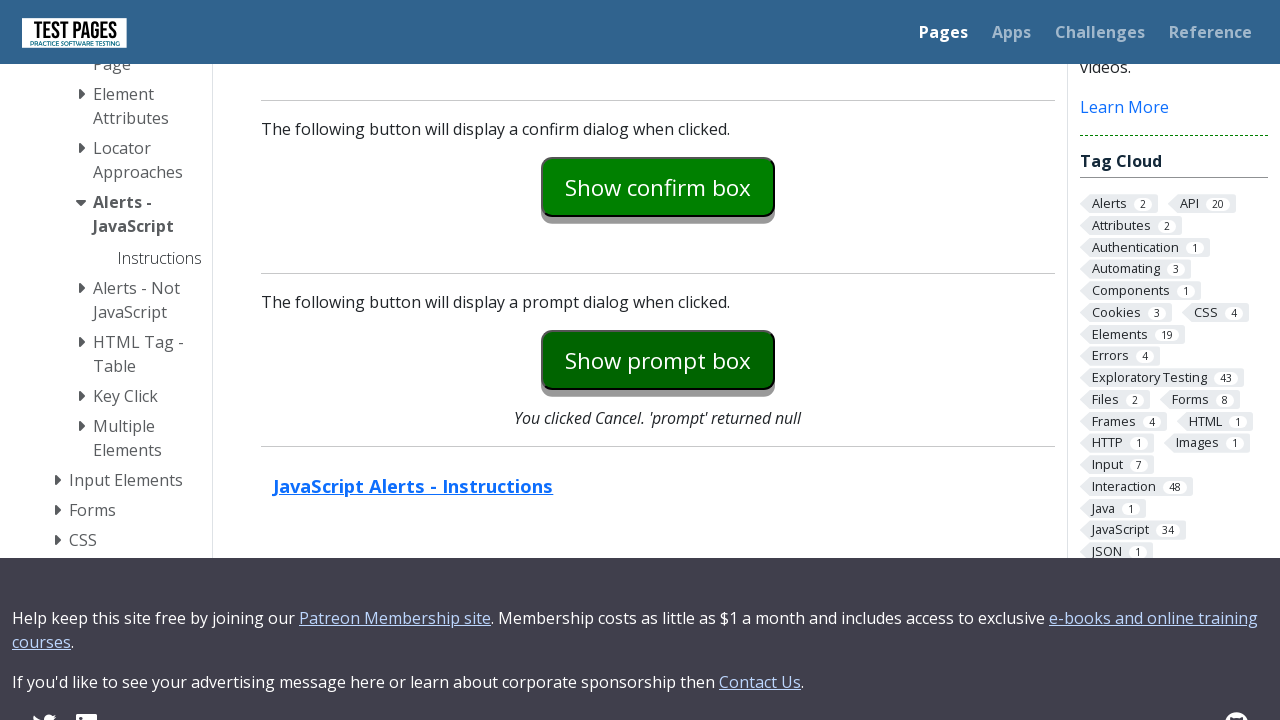

Prompt box dismissed and cancel message displayed
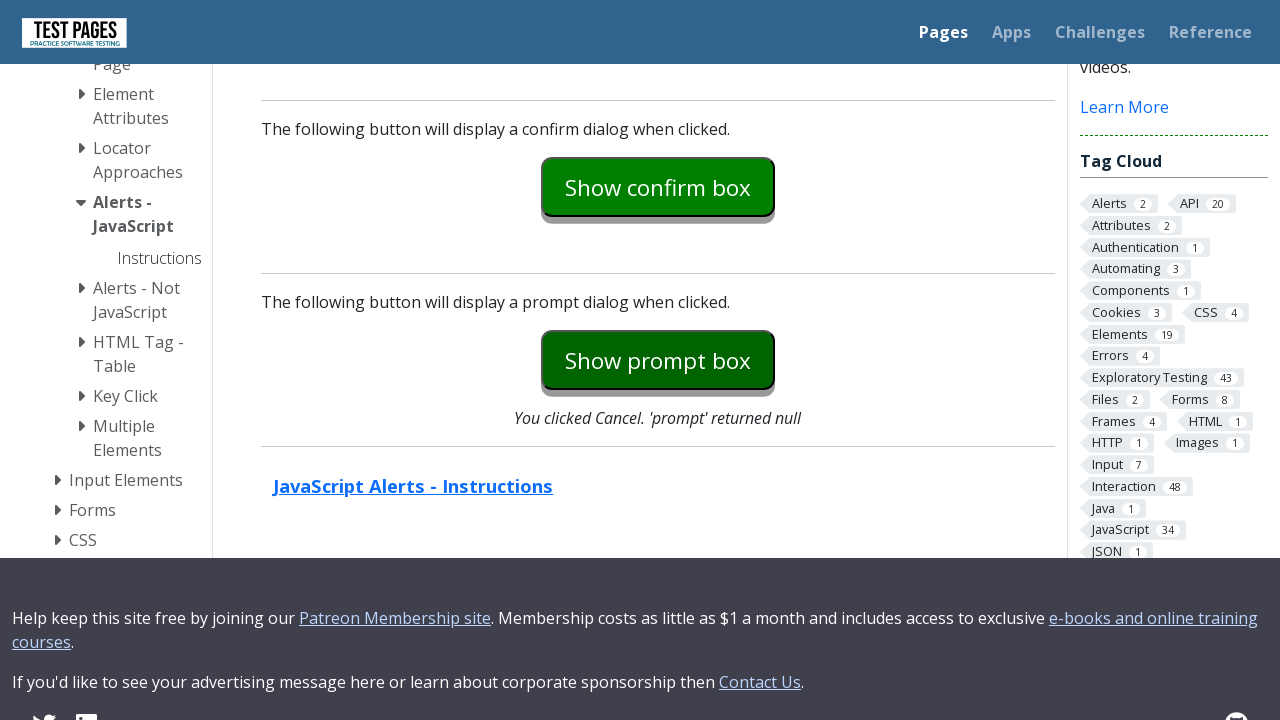

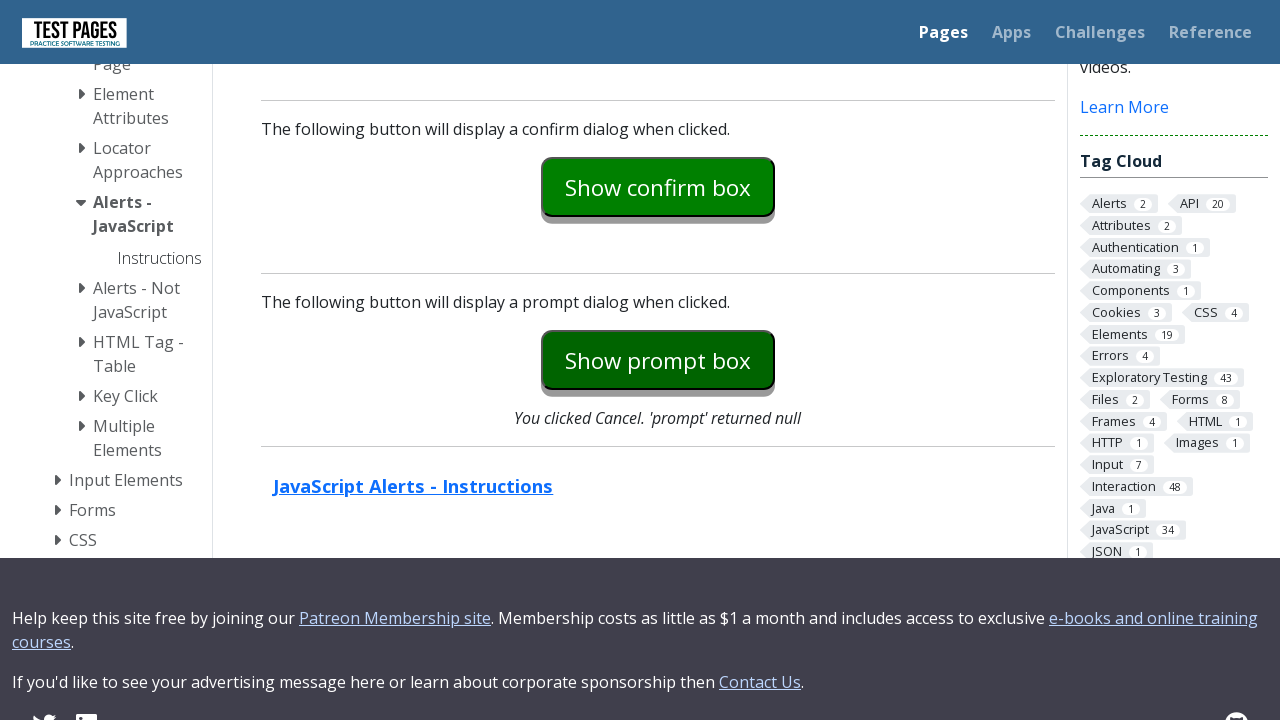